Tests mouse operations on a registration form by entering text in the first name field, double-clicking to select it, copying the text with keyboard shortcuts, then pasting it into the last name field.

Starting URL: http://demo.automationtesting.in/Register.html

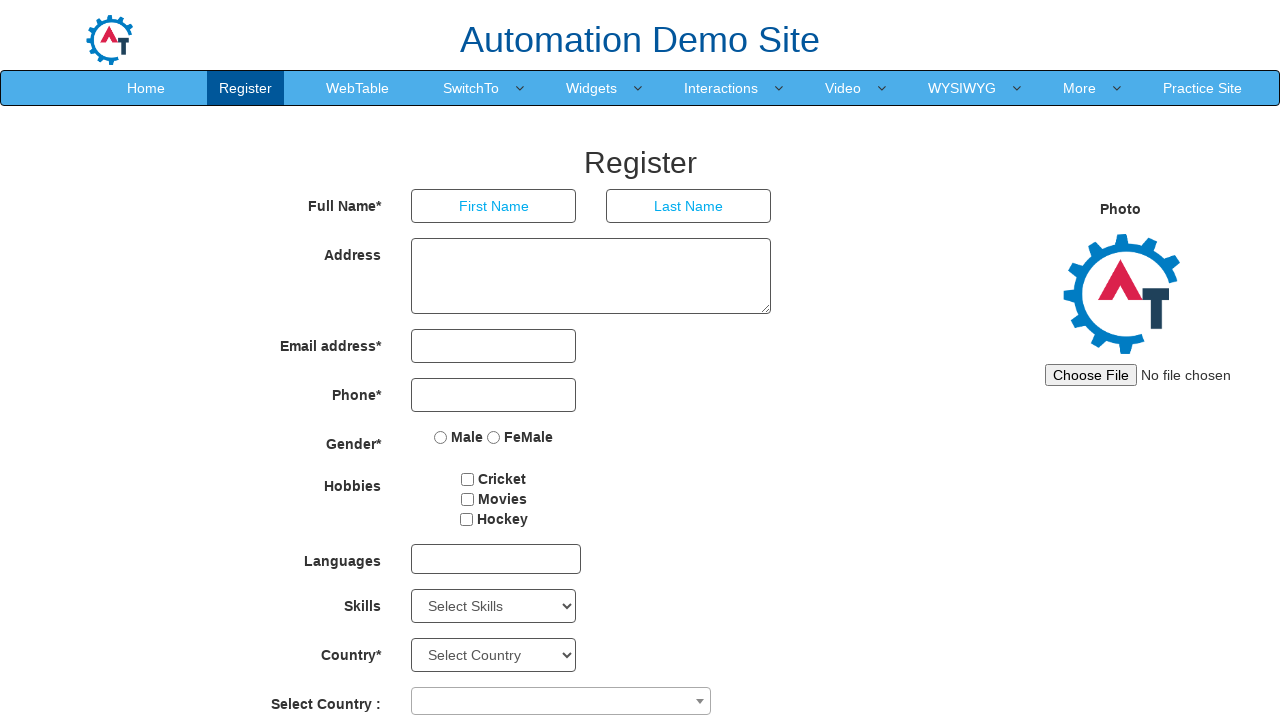

Filled first name field with 'admin' on input[placeholder='First Name']
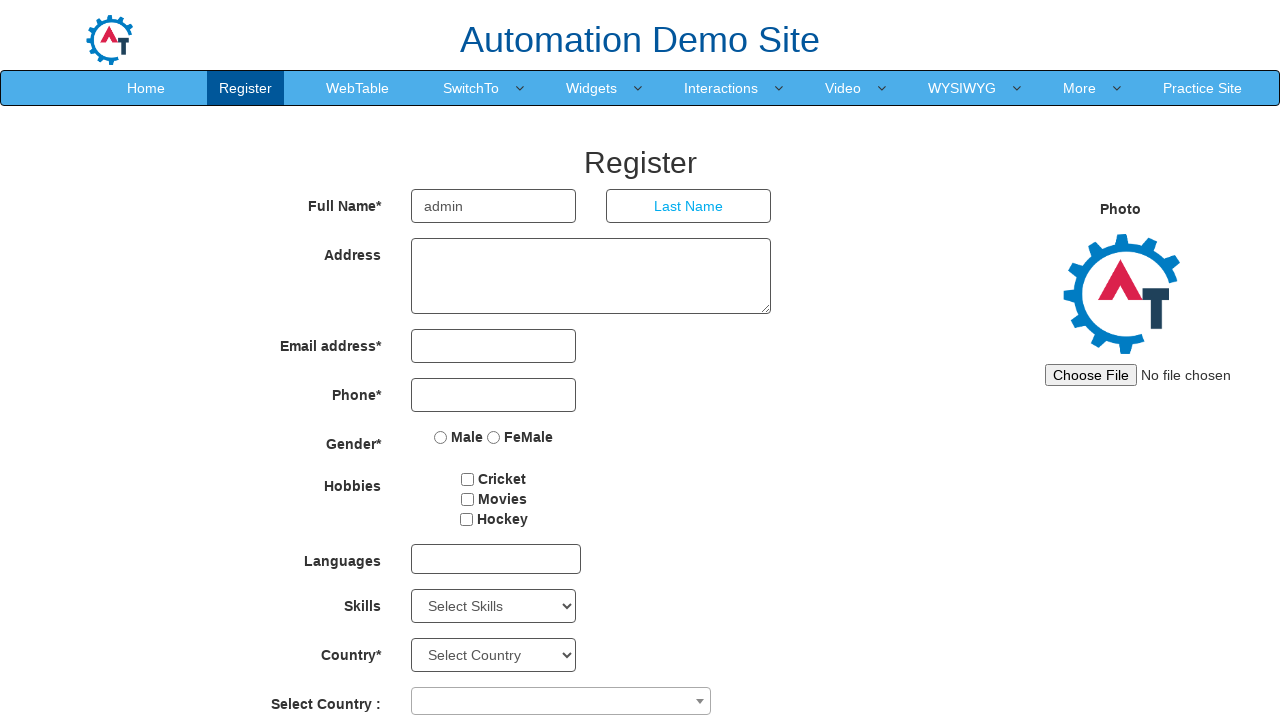

Double-clicked on first name field to select all text at (494, 206) on input[placeholder='First Name']
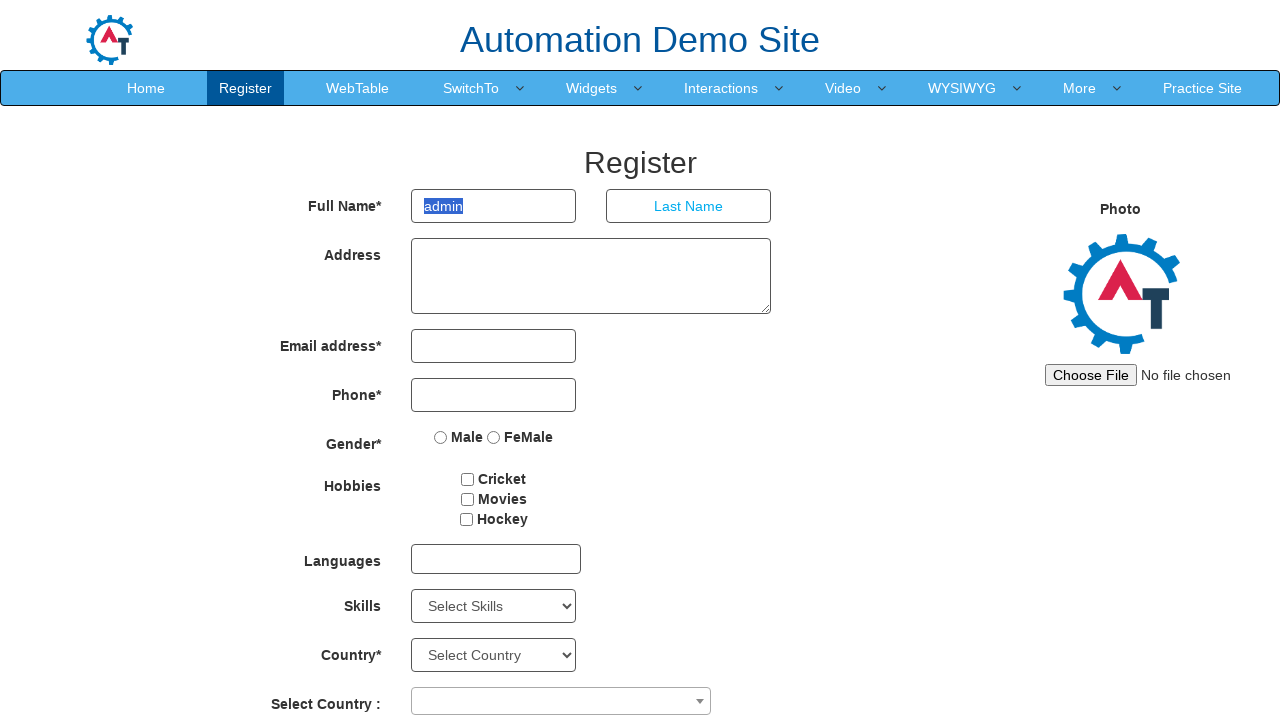

Copied selected text from first name field using Ctrl+C
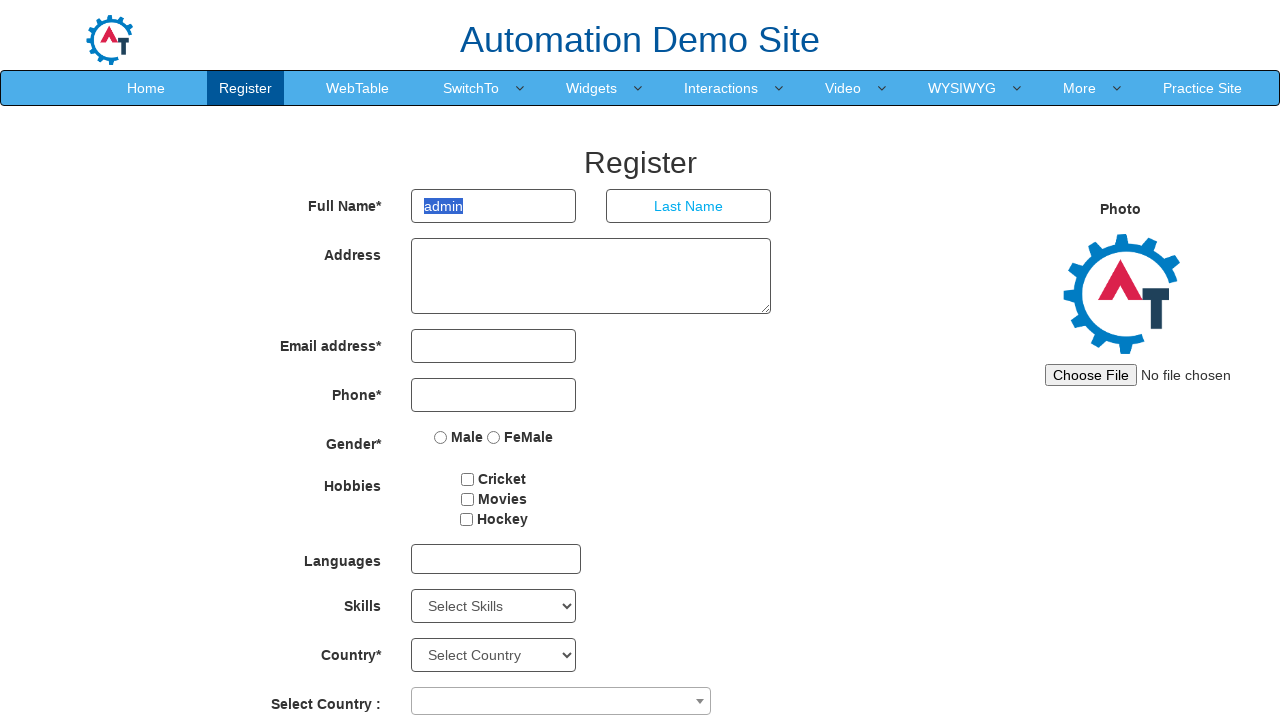

Clicked on last name field at (689, 206) on input[placeholder='Last Name']
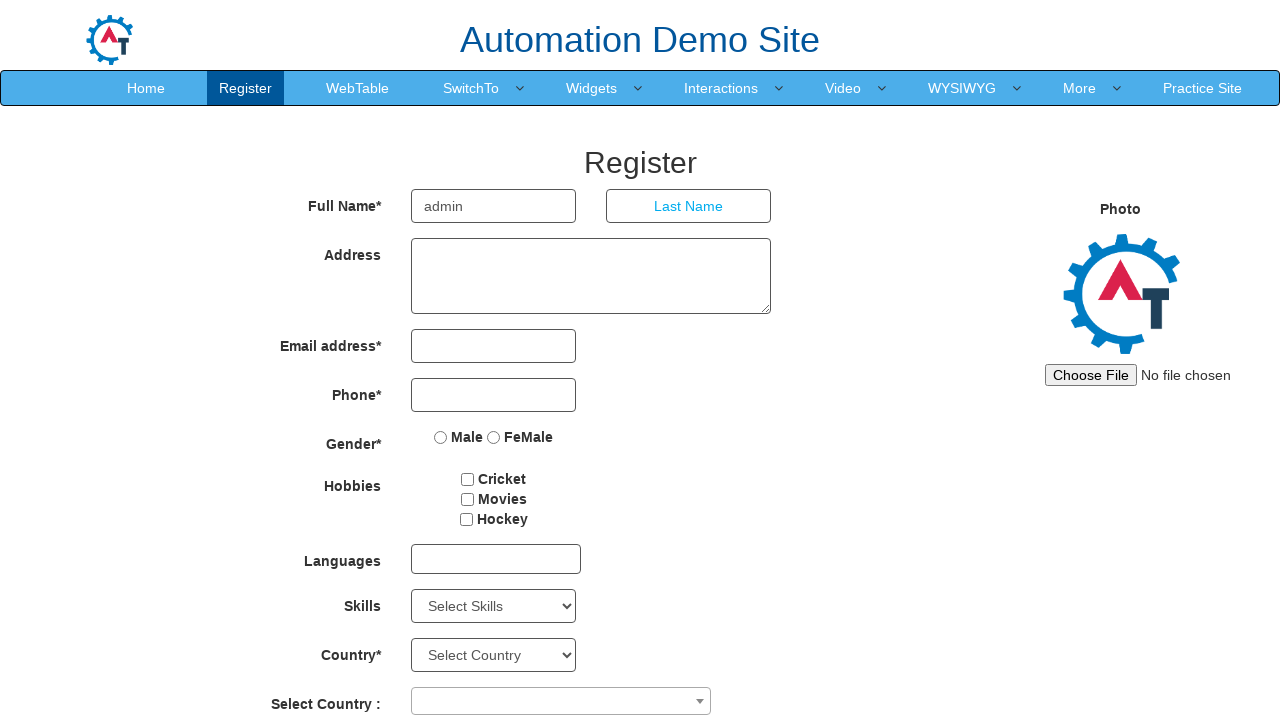

Pasted copied text into last name field using Ctrl+V
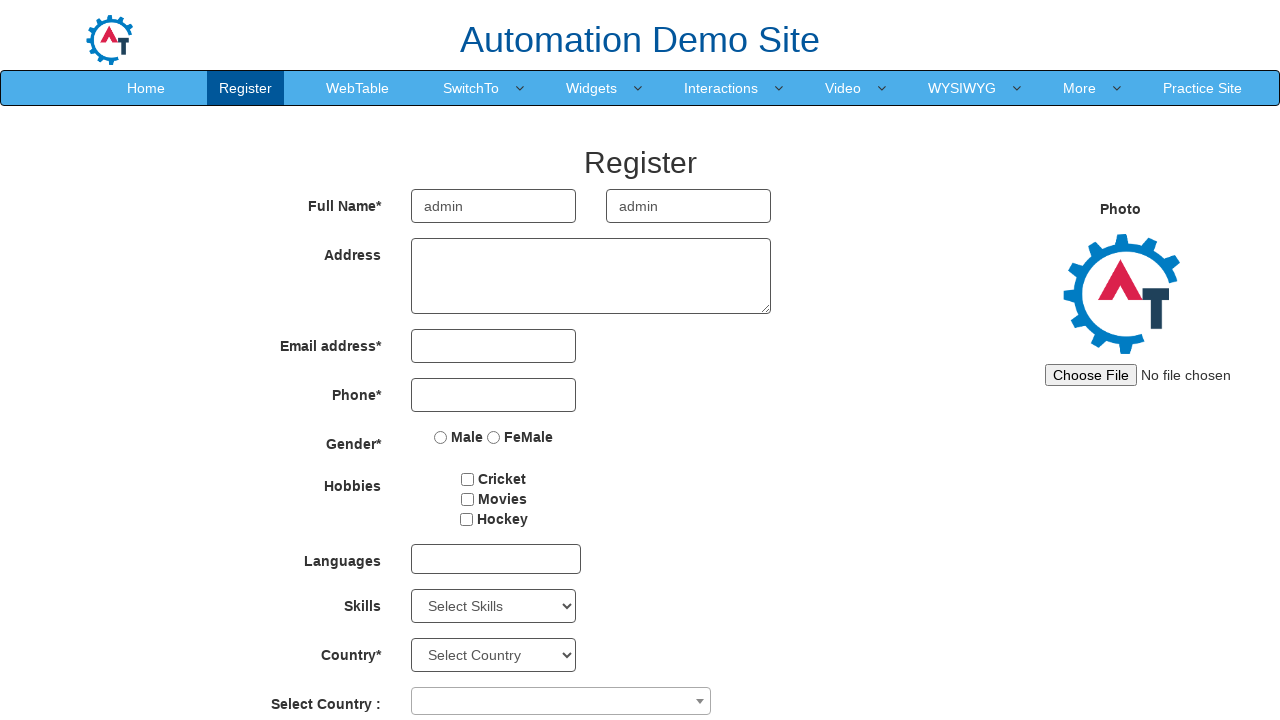

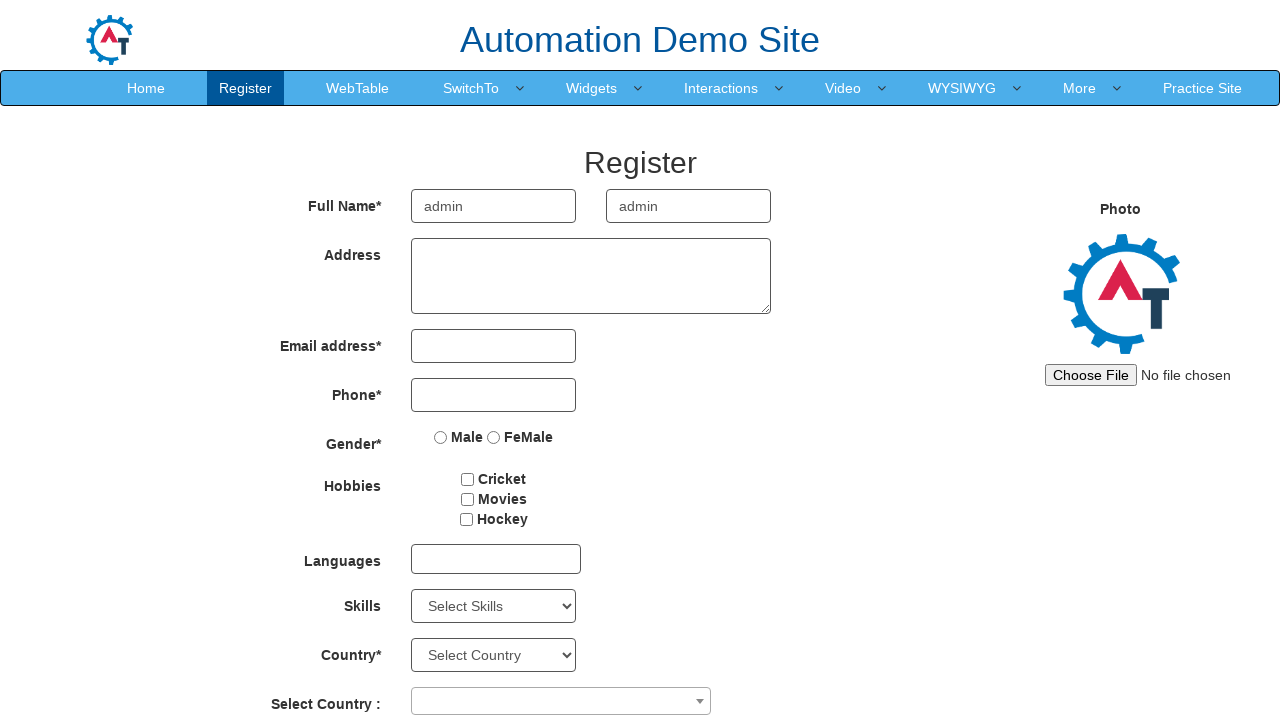